Tests navigation on Bluestone jewelry website by hovering over the Jewellery menu and clicking on the Kadas (bracelets) category link.

Starting URL: https://www.bluestone.com/

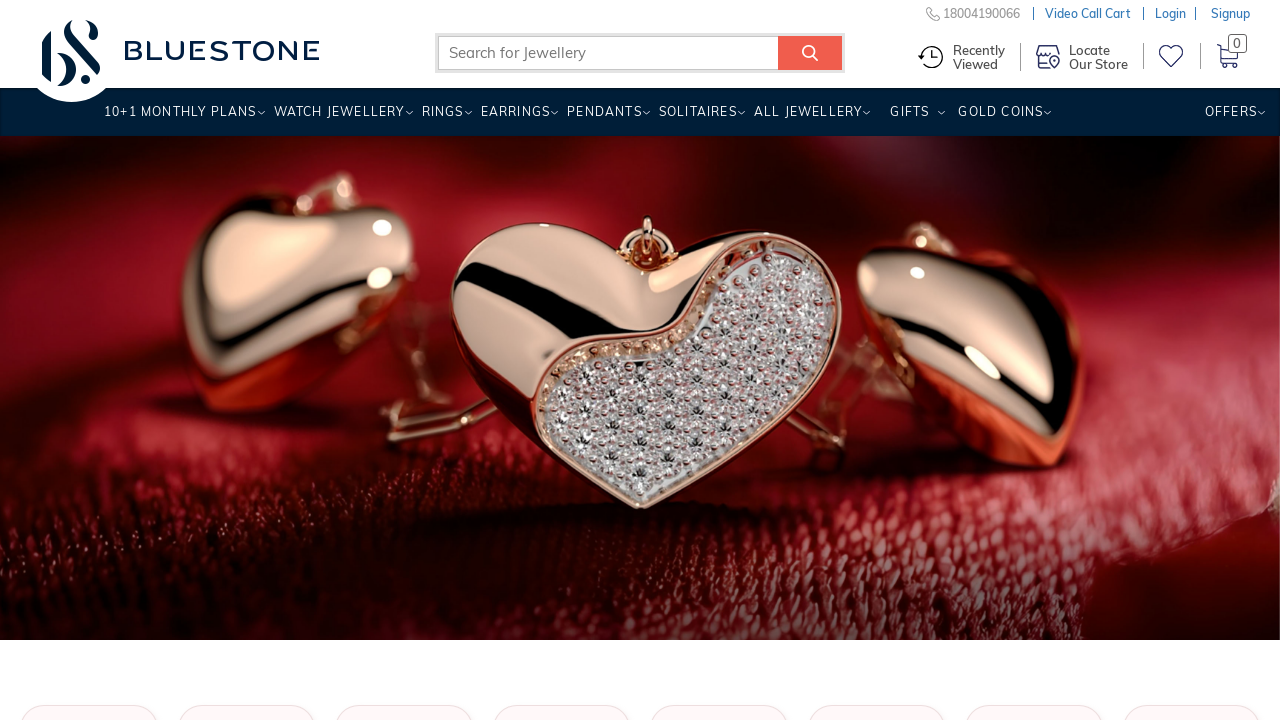

Hovered over Jewellery menu to reveal submenu at (808, 119) on xpath=//li/a[@title='Jewellery']
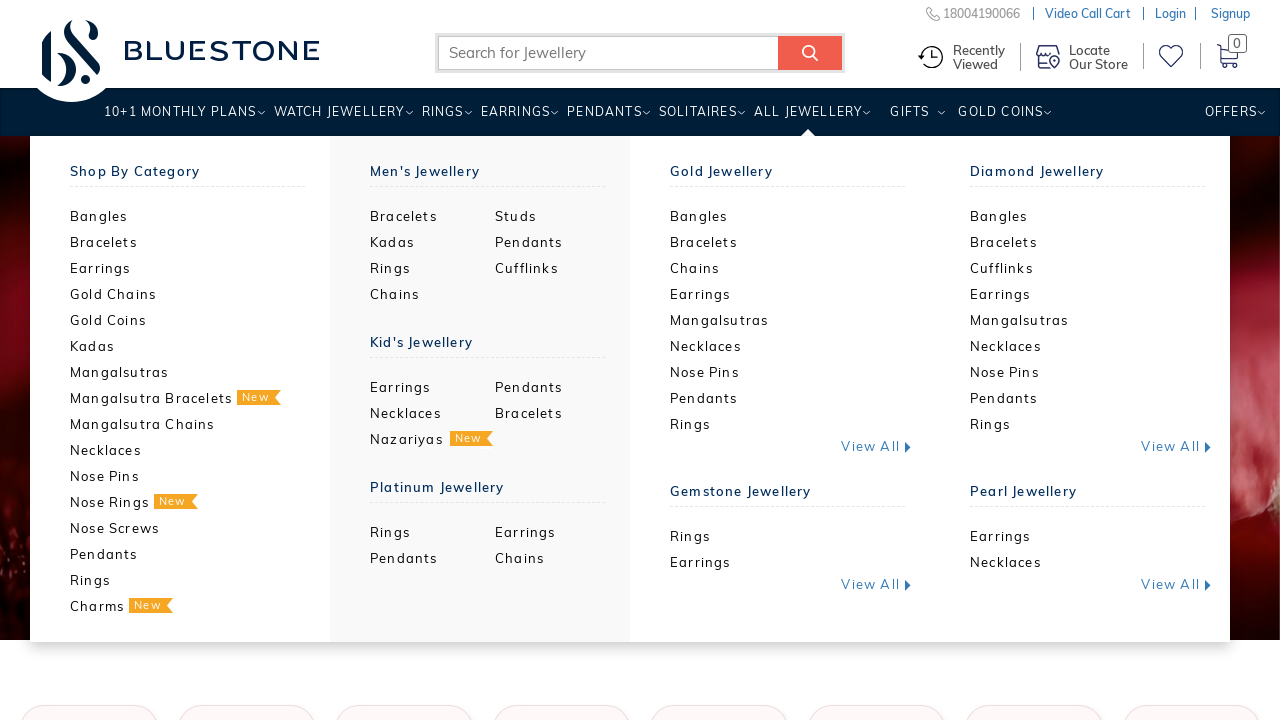

Clicked on Kadas (bracelets) category link at (172, 346) on xpath=//div[@class='wh-submenu new-column']/ul/li/div/ul/li[6]/a[@title='Kadas']
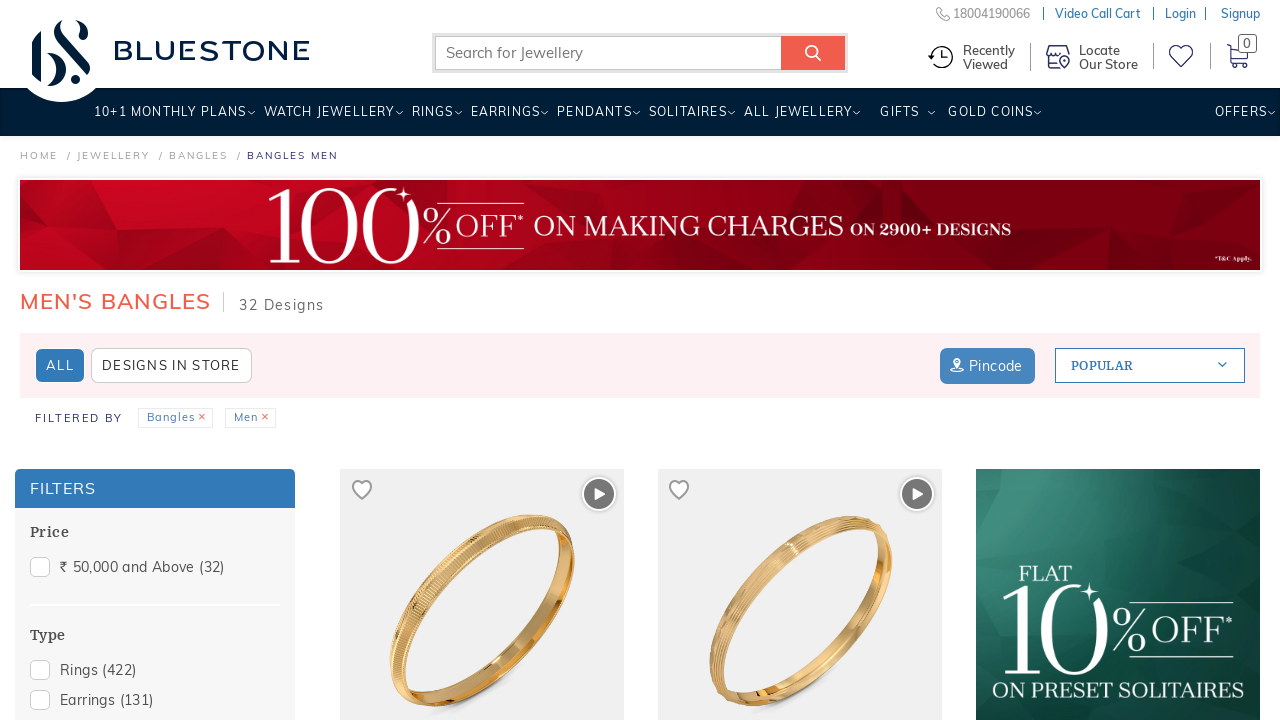

Kadas page loaded successfully
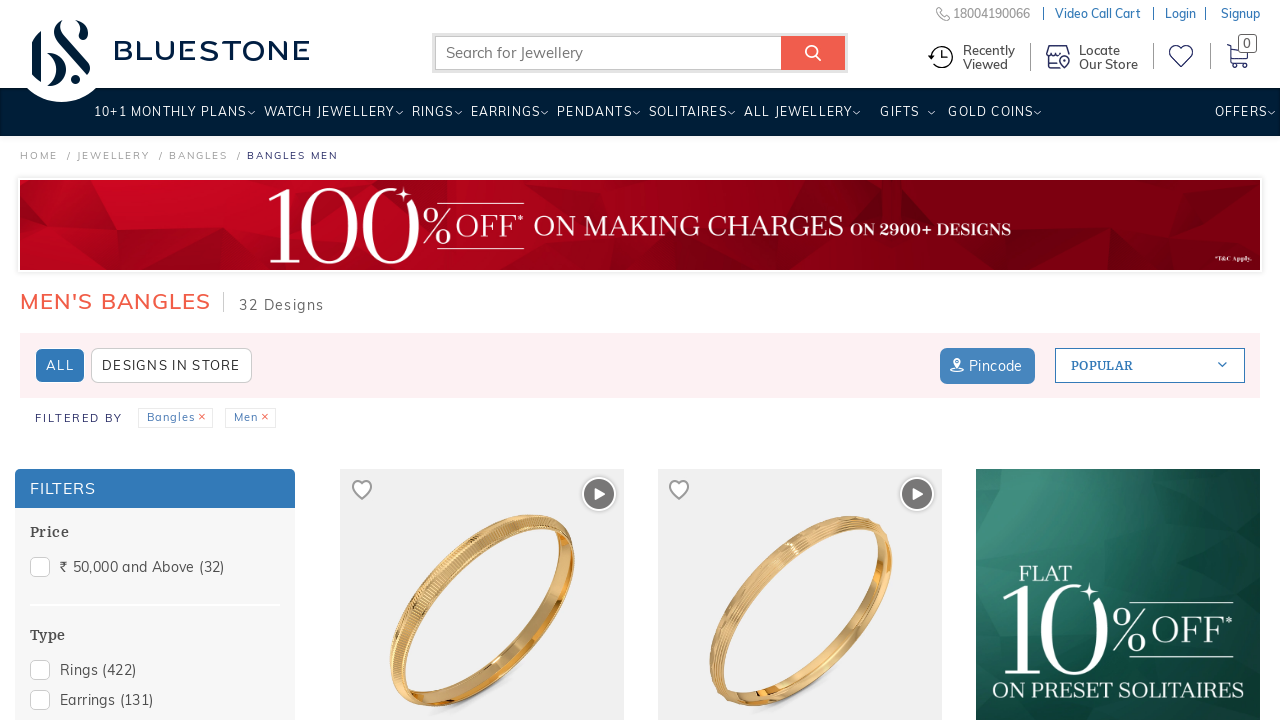

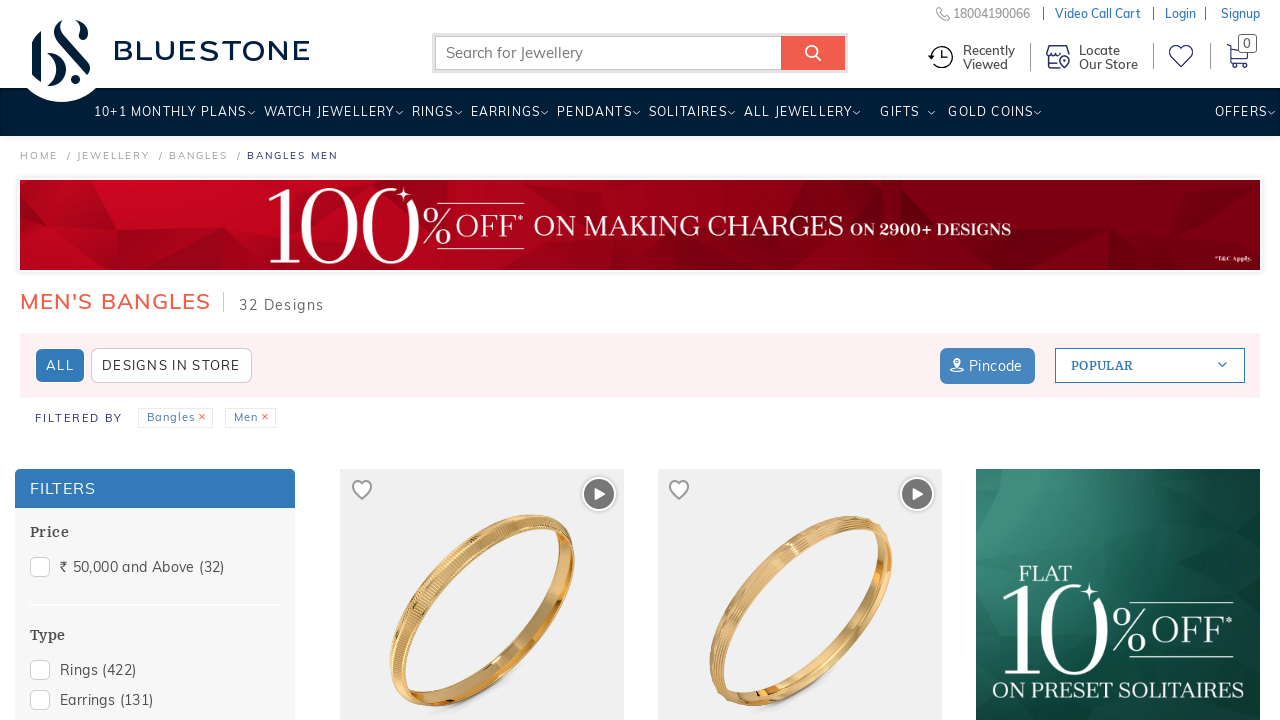